Navigates to a football/soccer statistics website showing detailed over/under match data and verifies the page loads successfully

Starting URL: https://www.adamchoi.co.uk/overs/detailed

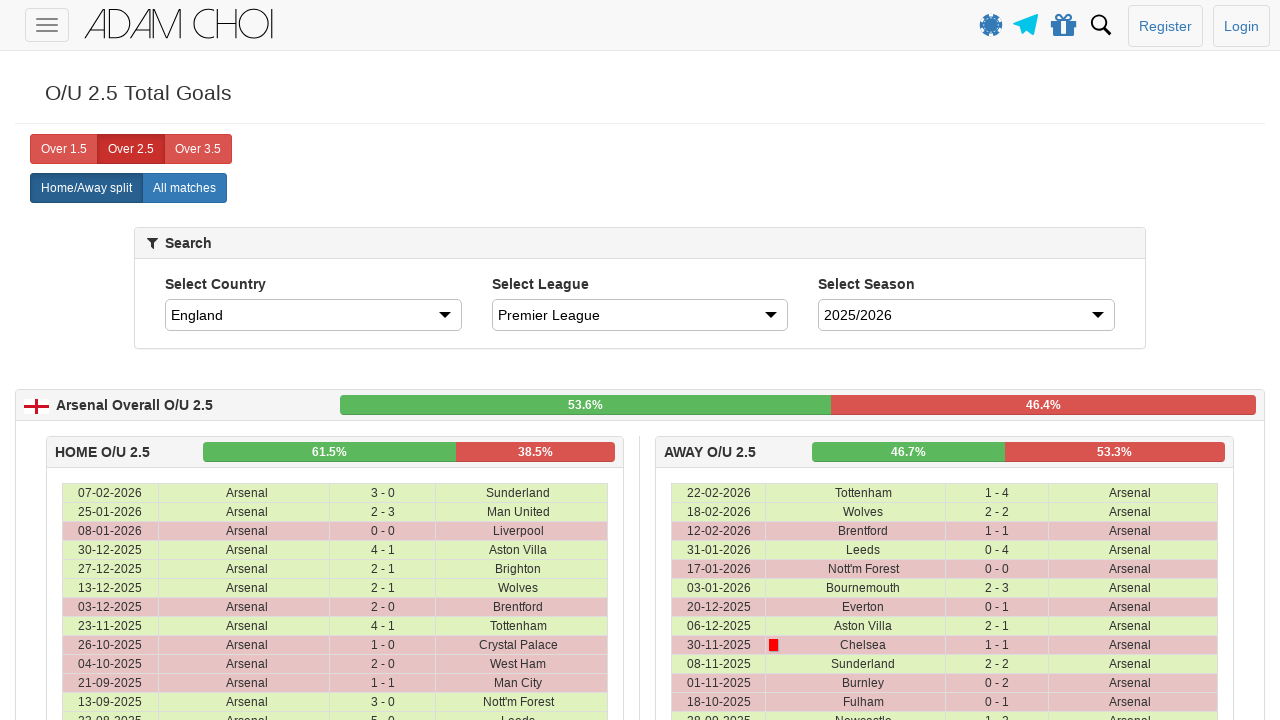

Waited for page DOM content to load
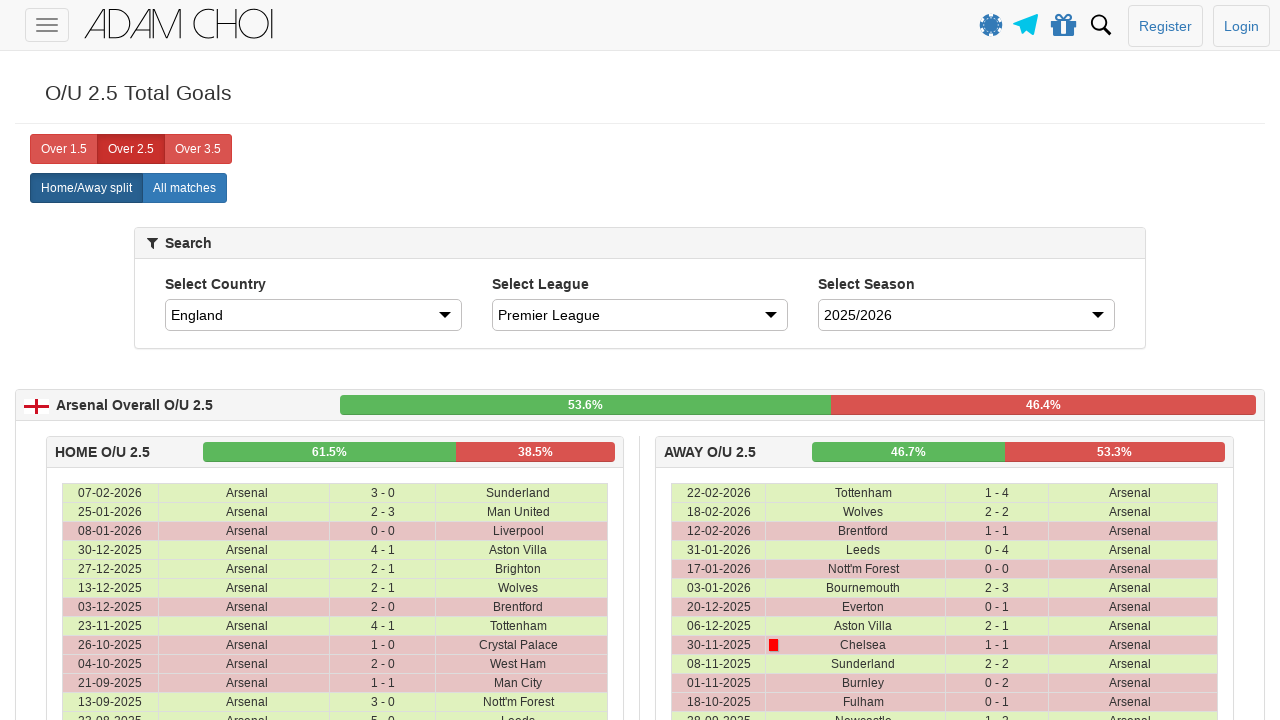

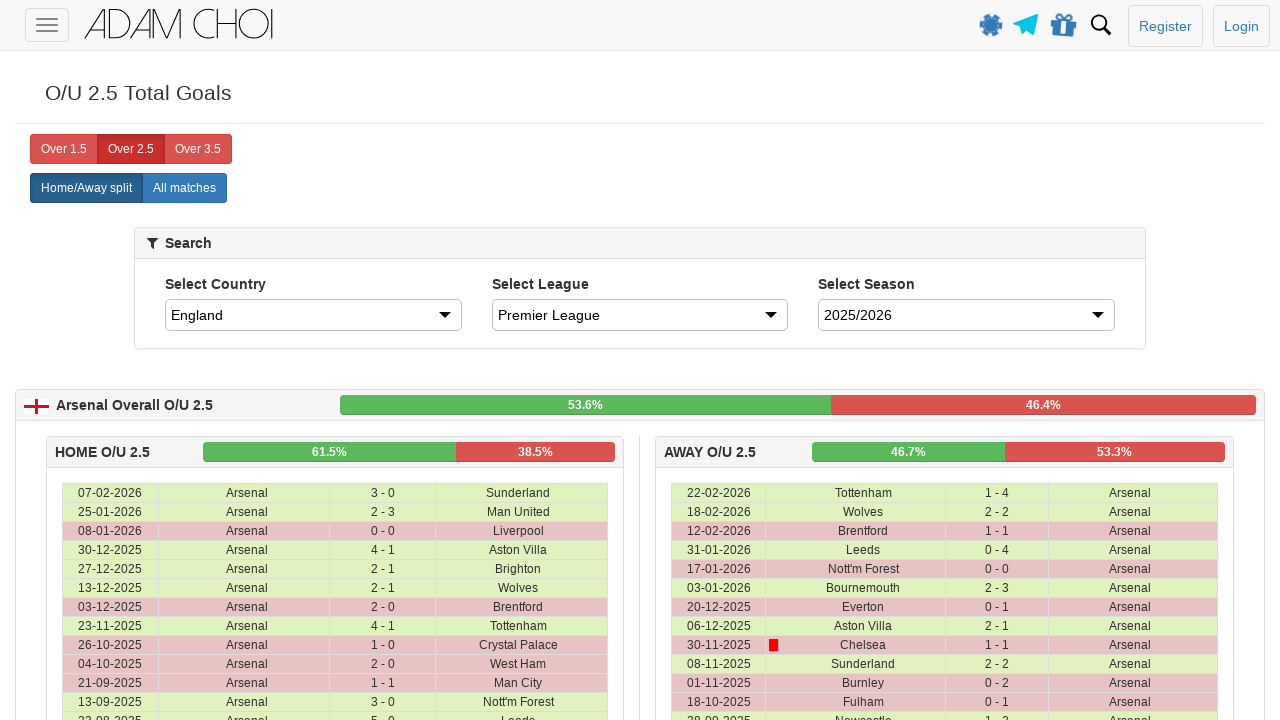